Tests various alert handling scenarios including simple alerts, confirmation dialogs, modal dialogs, and prompt alerts with text input

Starting URL: https://www.leafground.com/alert.xhtml

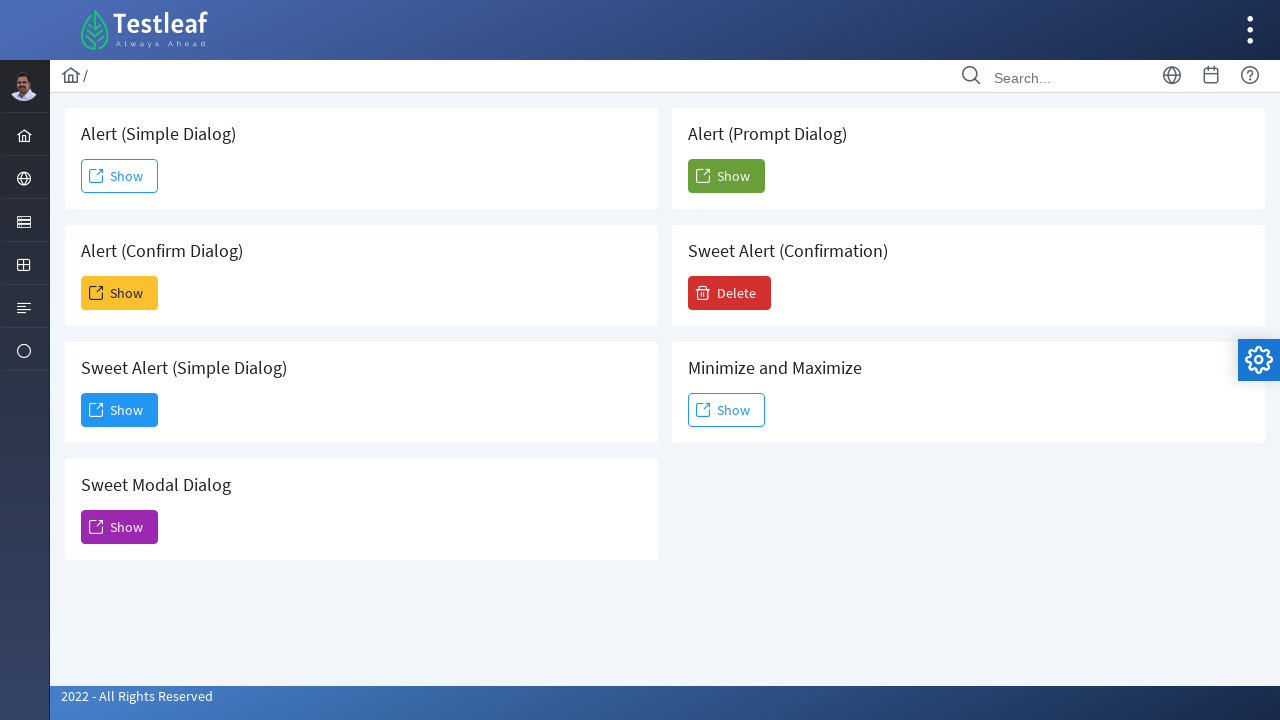

Clicked first alert button at (120, 176) on xpath=//span[@class='ui-button-text ui-c']
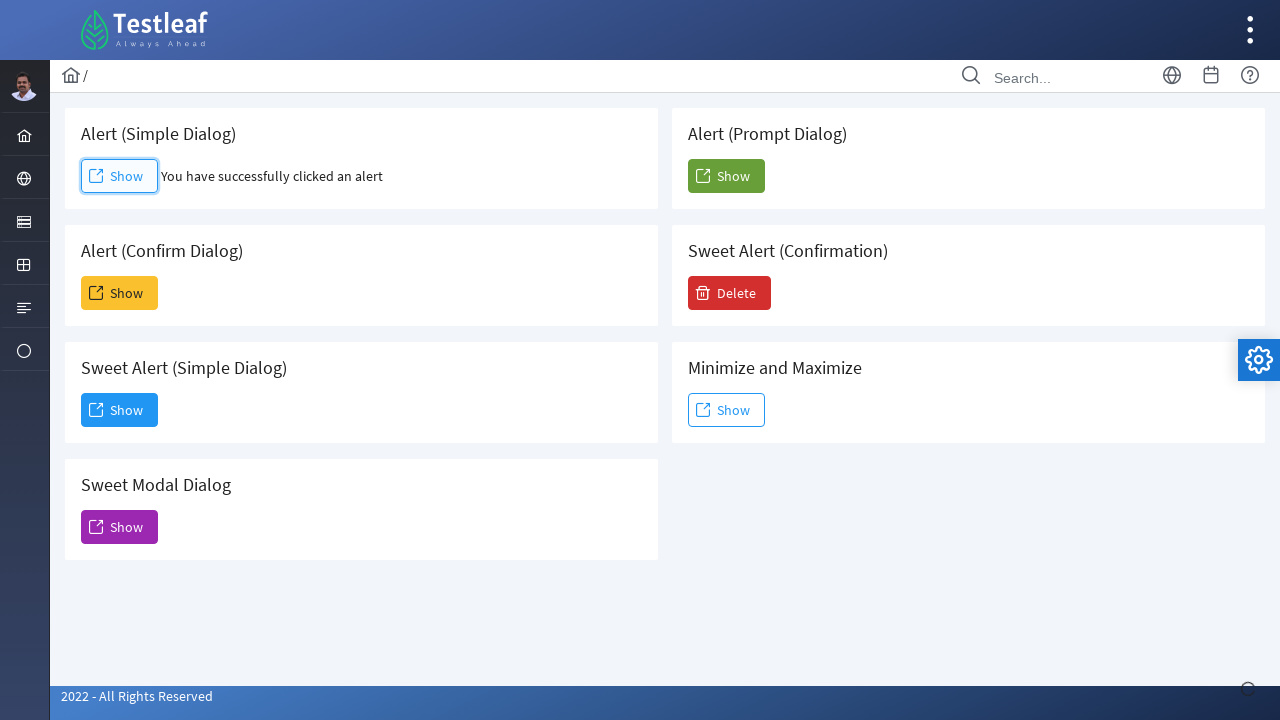

Set up dialog handler to accept simple alert
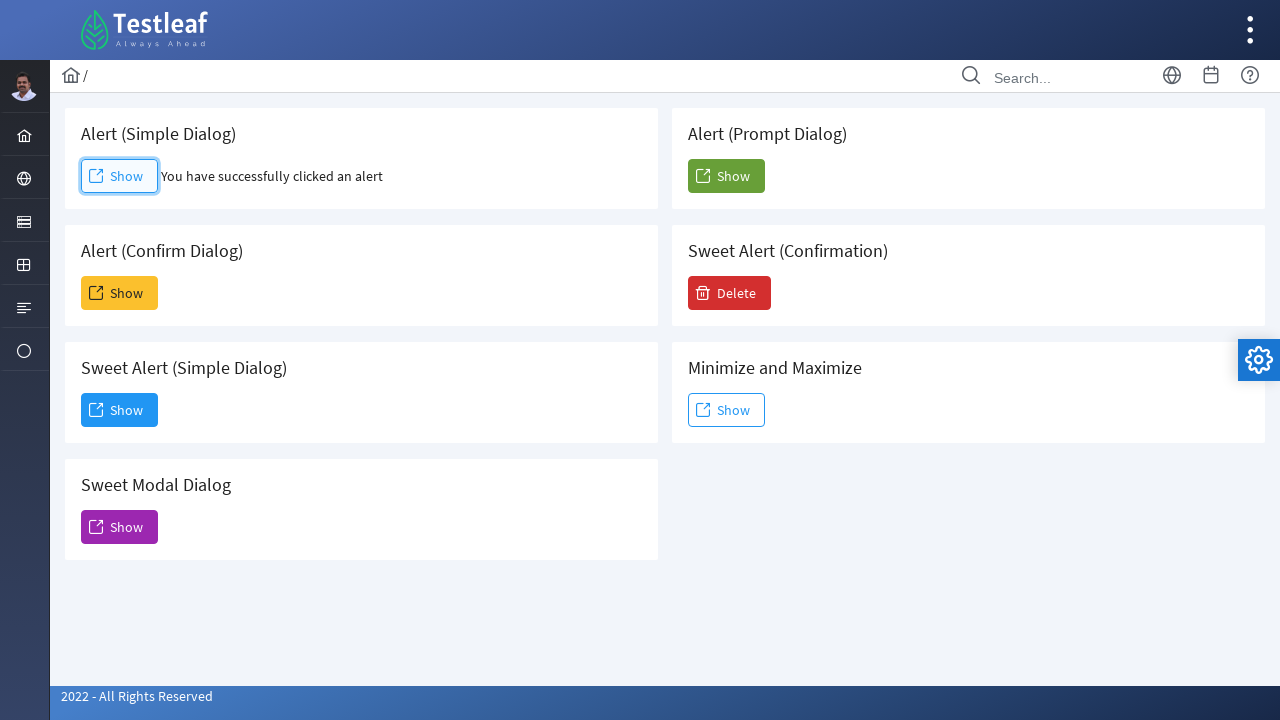

Clicked second alert button for confirmation dialog at (120, 293) on xpath=(//span[@class='ui-button-text ui-c'])[2]
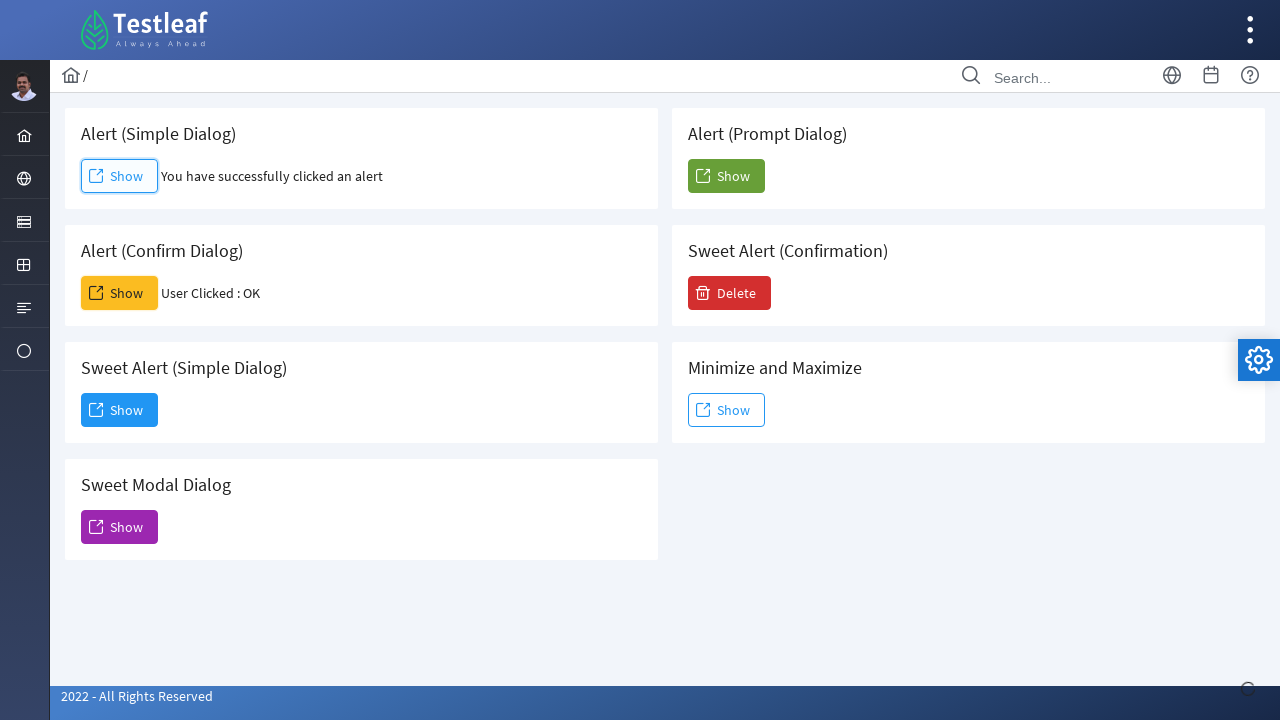

Clicked sweet alert button at (120, 410) on xpath=//button[@id='j_idt88:j_idt95']
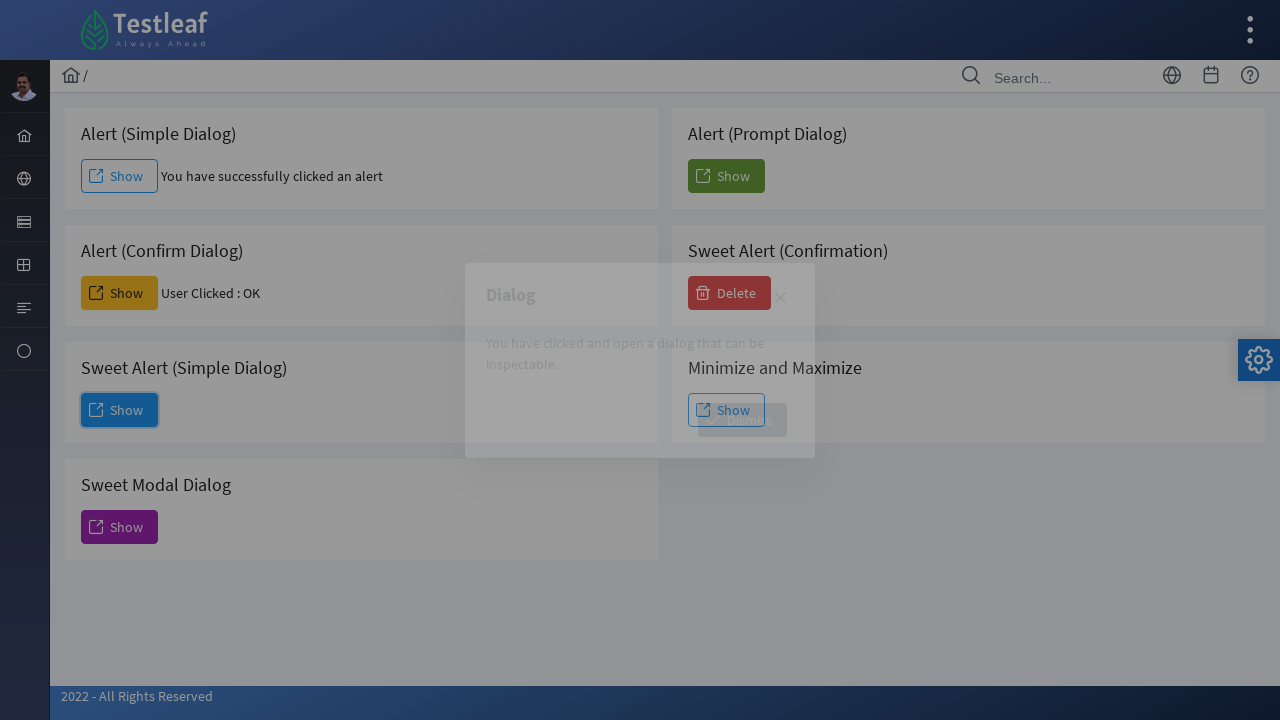

Clicked Dismiss button to close sweet alert at (742, 420) on xpath=//span[text()='Dismiss']
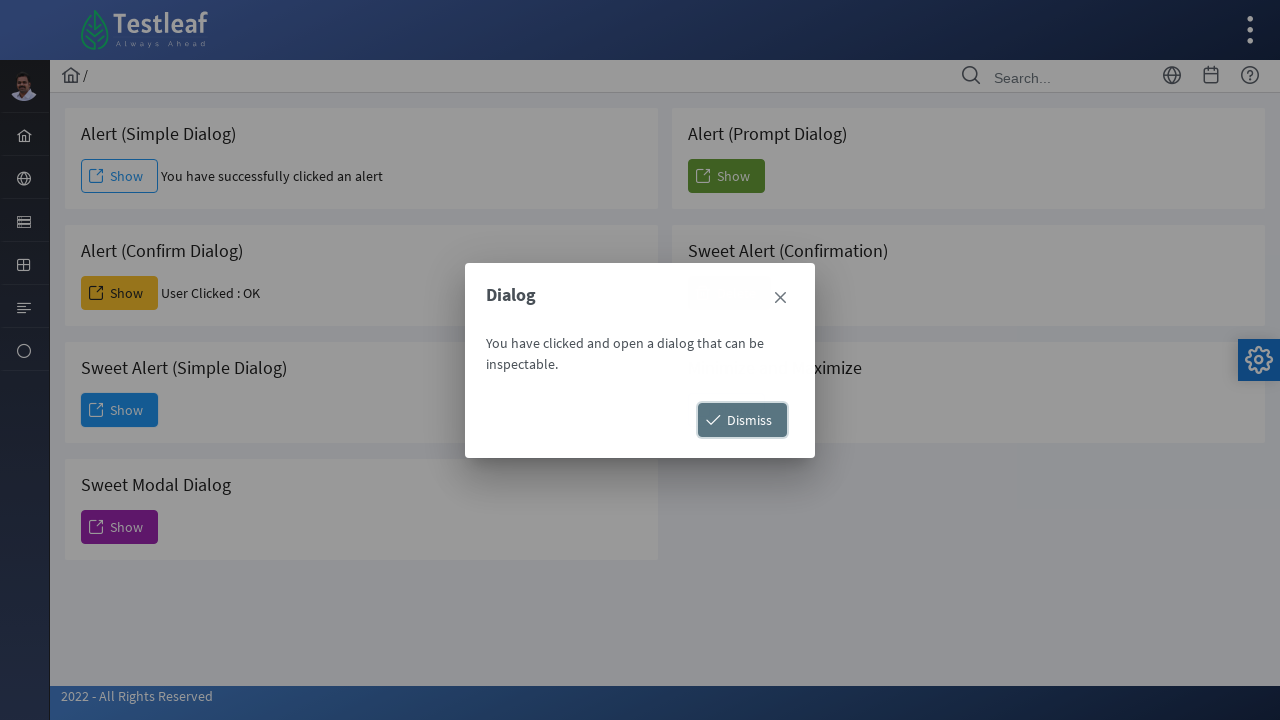

Clicked modal dialog button at (120, 527) on xpath=(//span[@class='ui-button-text ui-c'])[5]
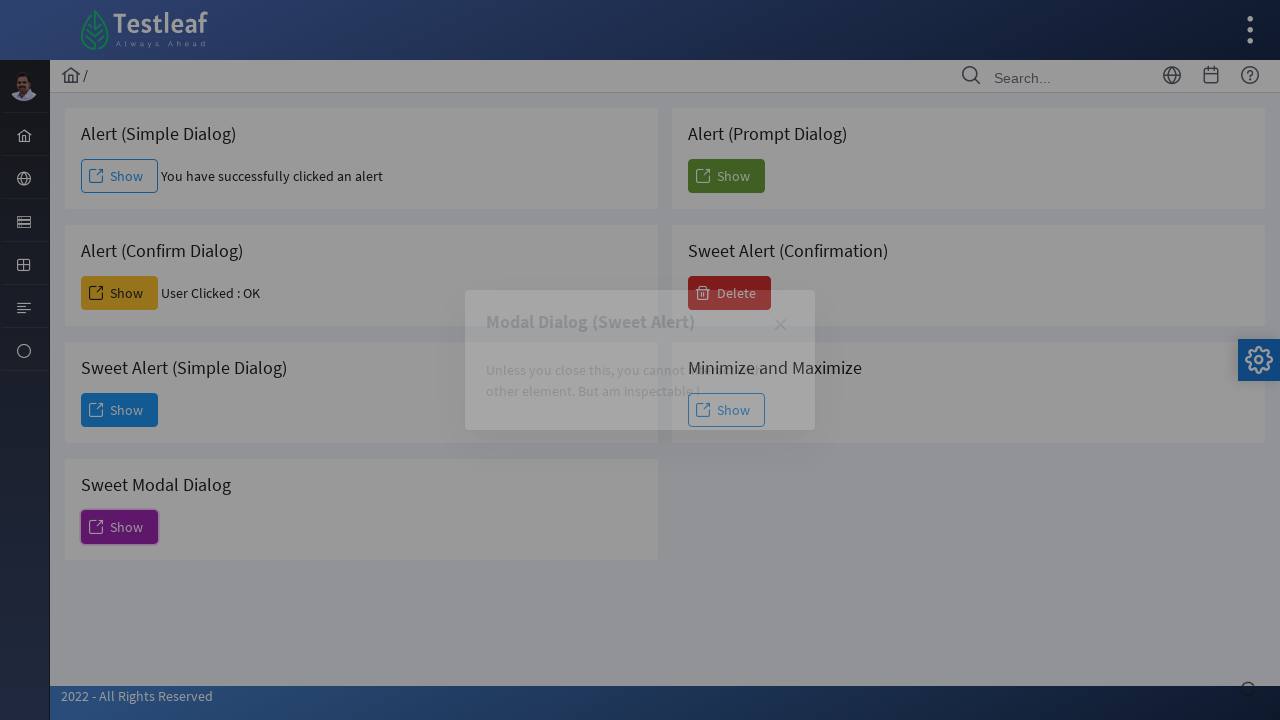

Clicked Close button to dismiss modal dialog at (780, 325) on xpath=(//a[@aria-label='Close'])[2]
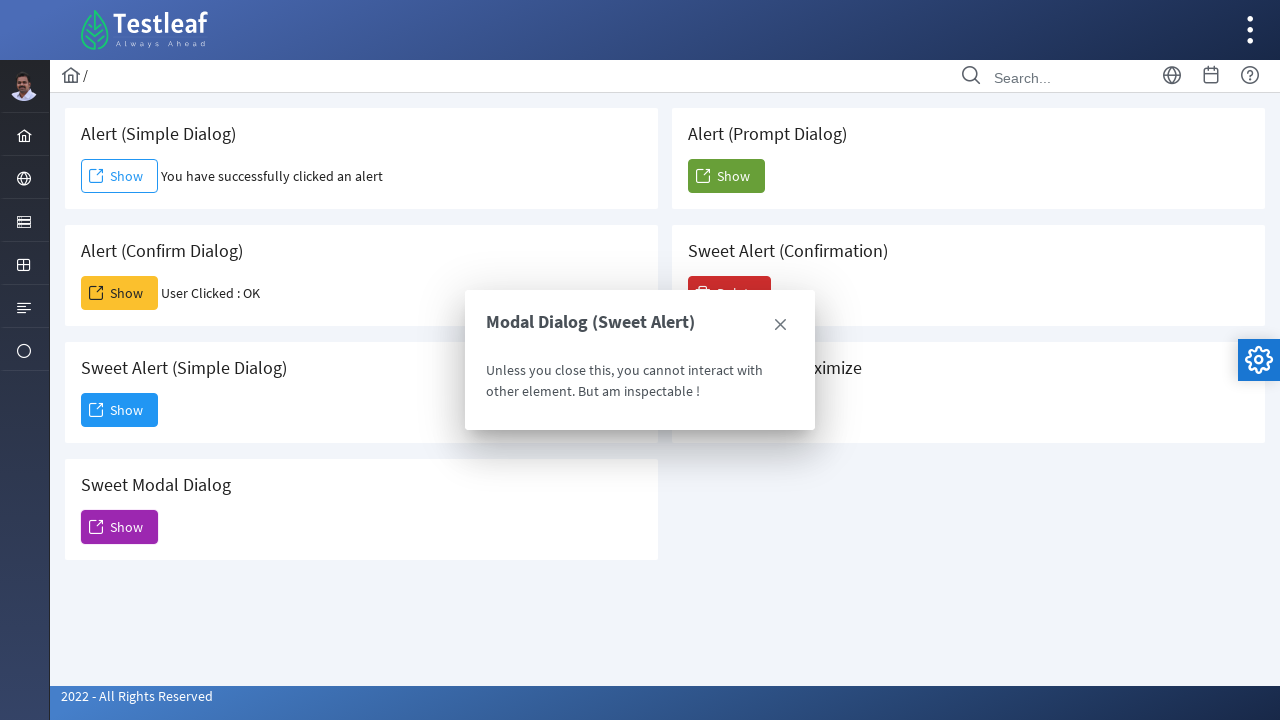

Set up dialog handler to accept prompt with text 'kathir'
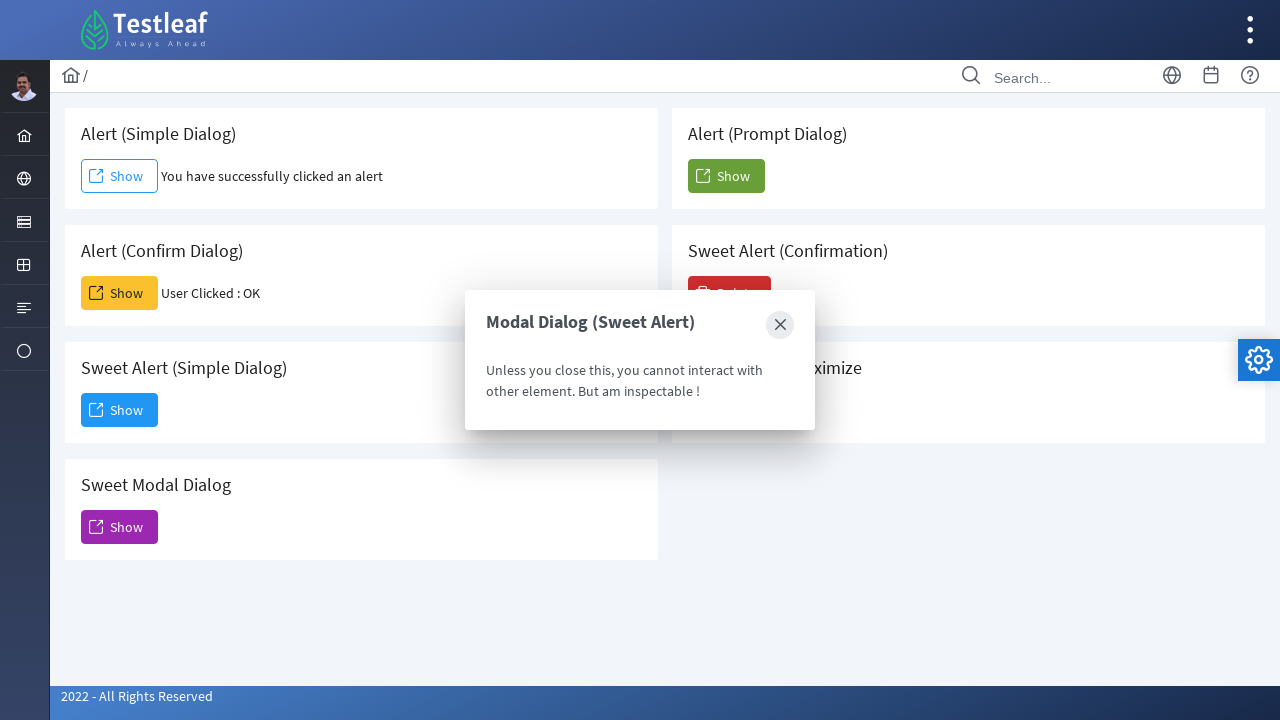

Clicked prompt alert button and entered text in prompt dialog at (726, 176) on xpath=(//span[@class='ui-button-text ui-c'])[6]
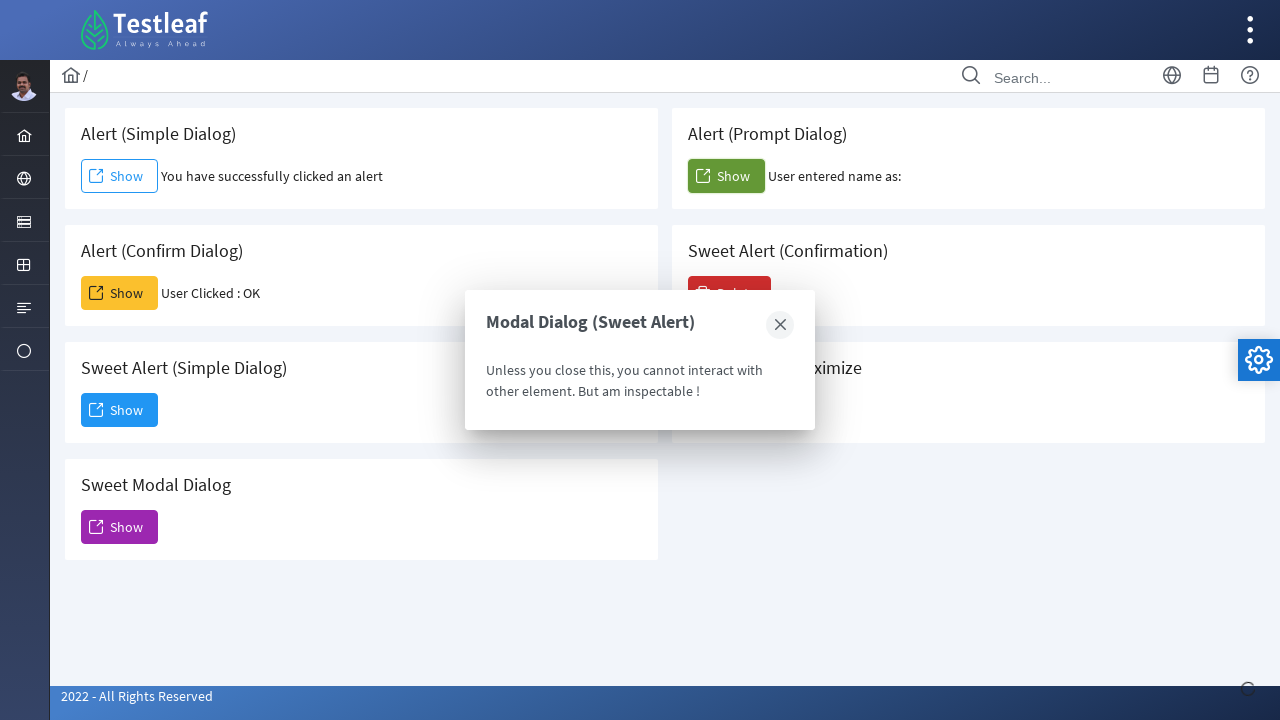

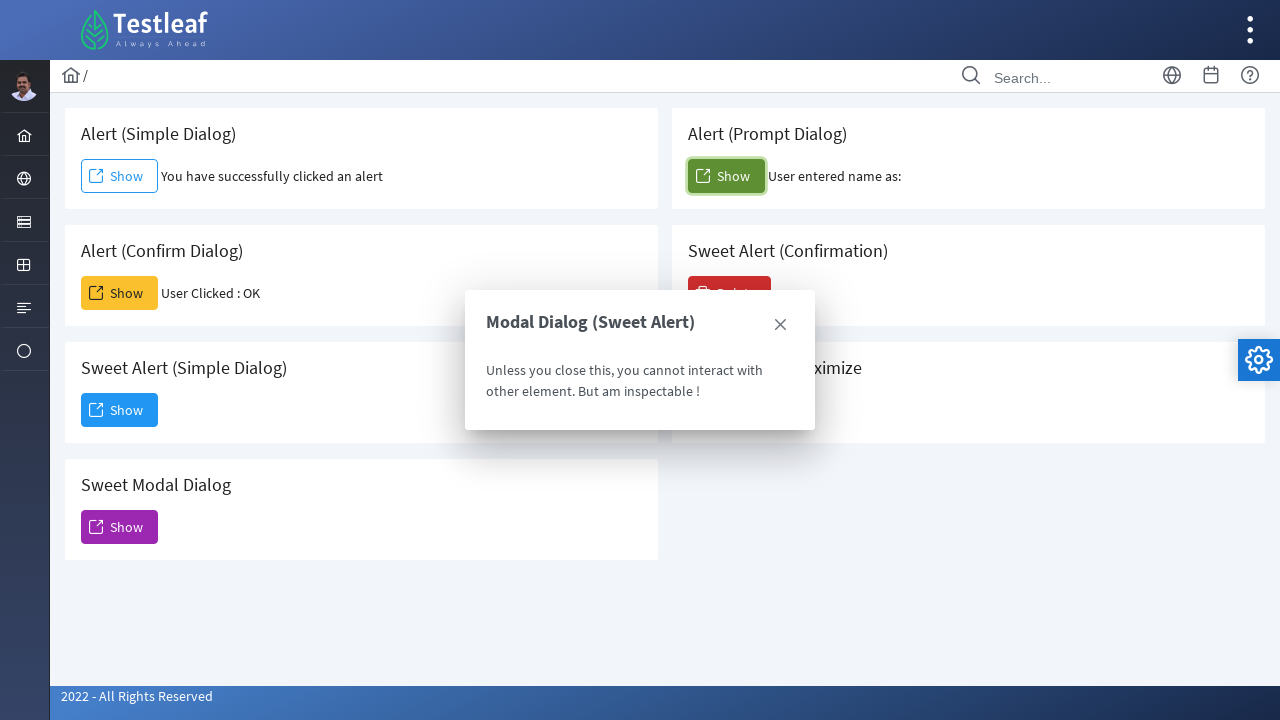